Tests date picker calendar widget by navigating back 10 months and selecting the 15th day

Starting URL: https://kristinek.github.io/site/examples/actions

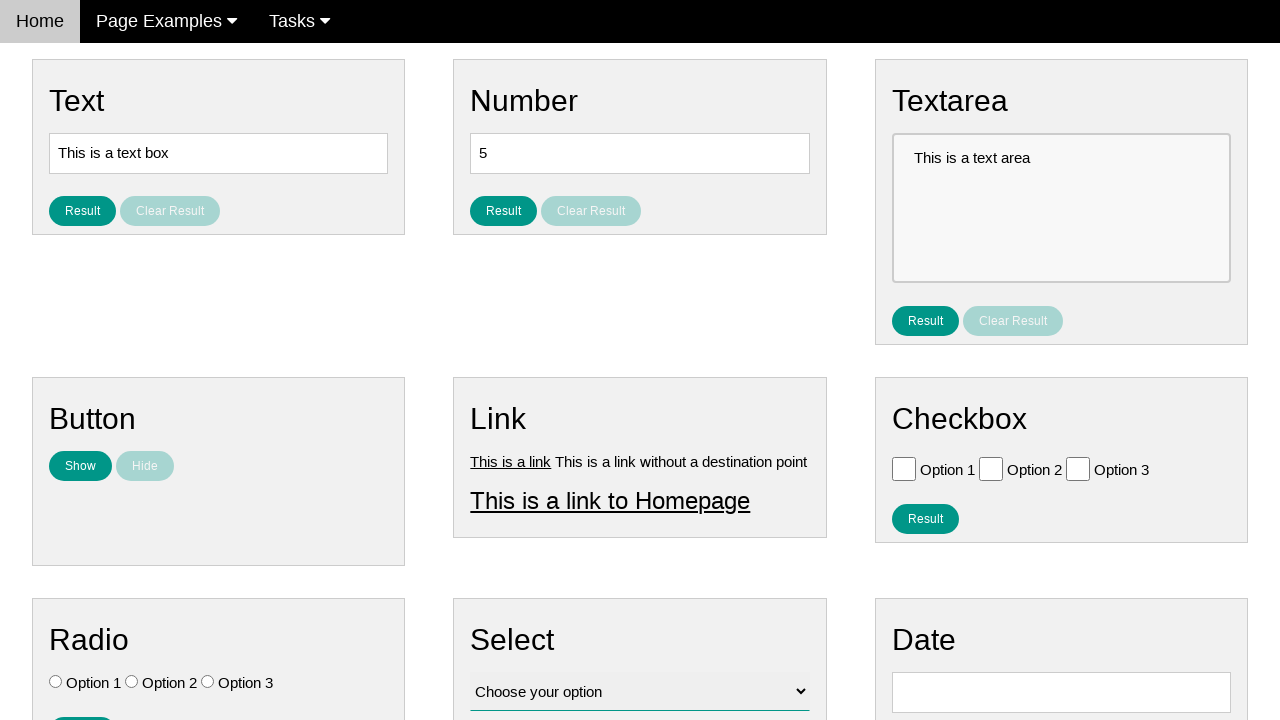

Clicked date input field to open calendar at (1061, 692) on #vfb-8
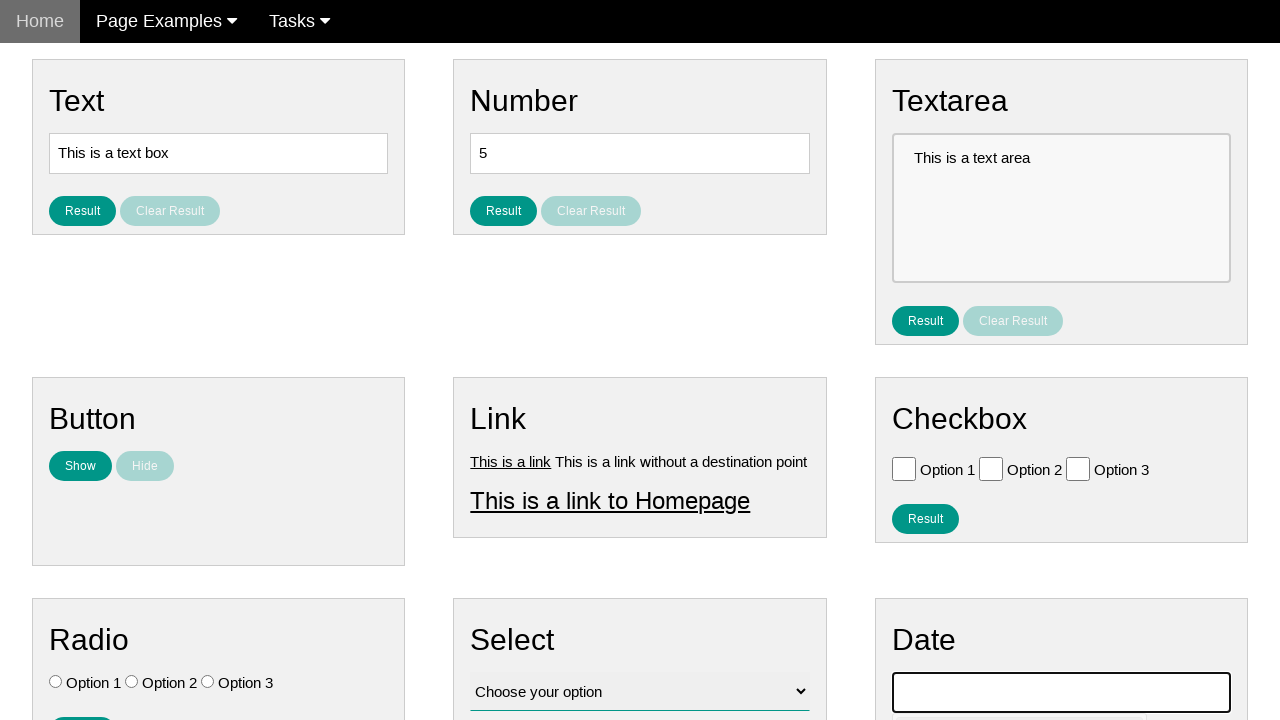

Clicked previous month button (iteration 1/10) at (912, 408) on .ui-datepicker-prev
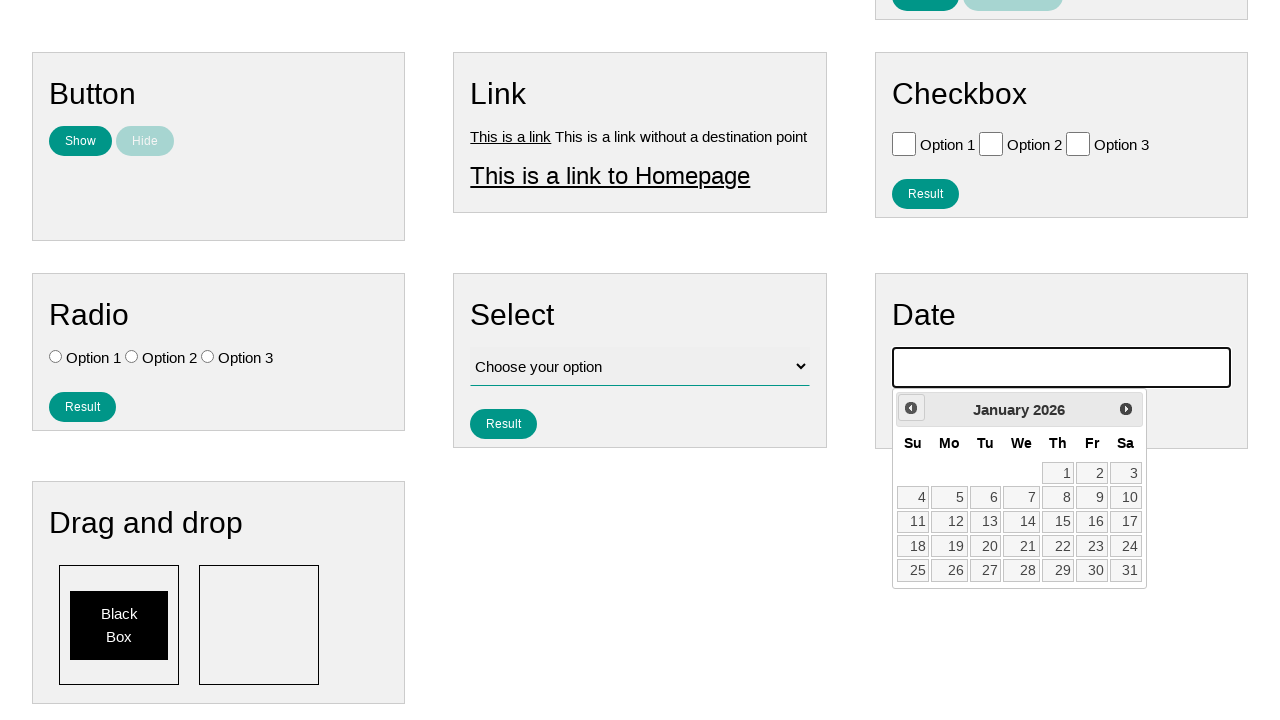

Clicked previous month button (iteration 2/10) at (911, 408) on .ui-datepicker-prev
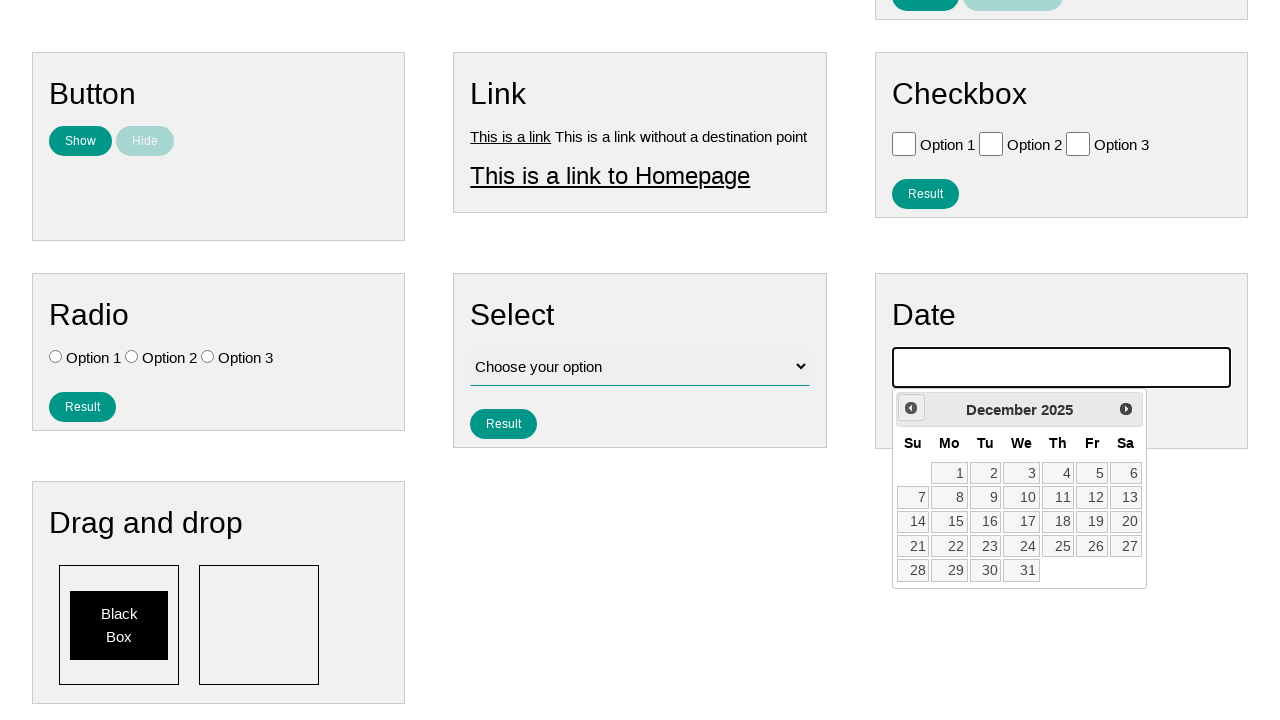

Clicked previous month button (iteration 3/10) at (911, 408) on .ui-datepicker-prev
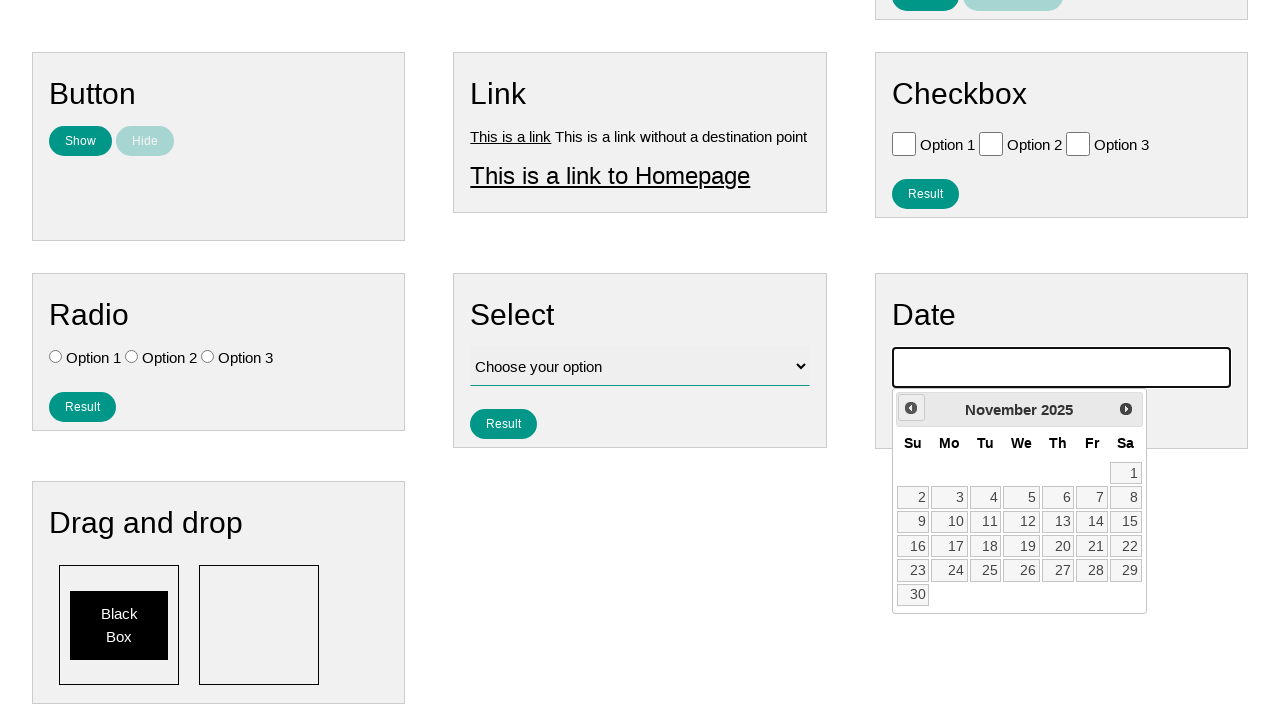

Clicked previous month button (iteration 4/10) at (911, 408) on .ui-datepicker-prev
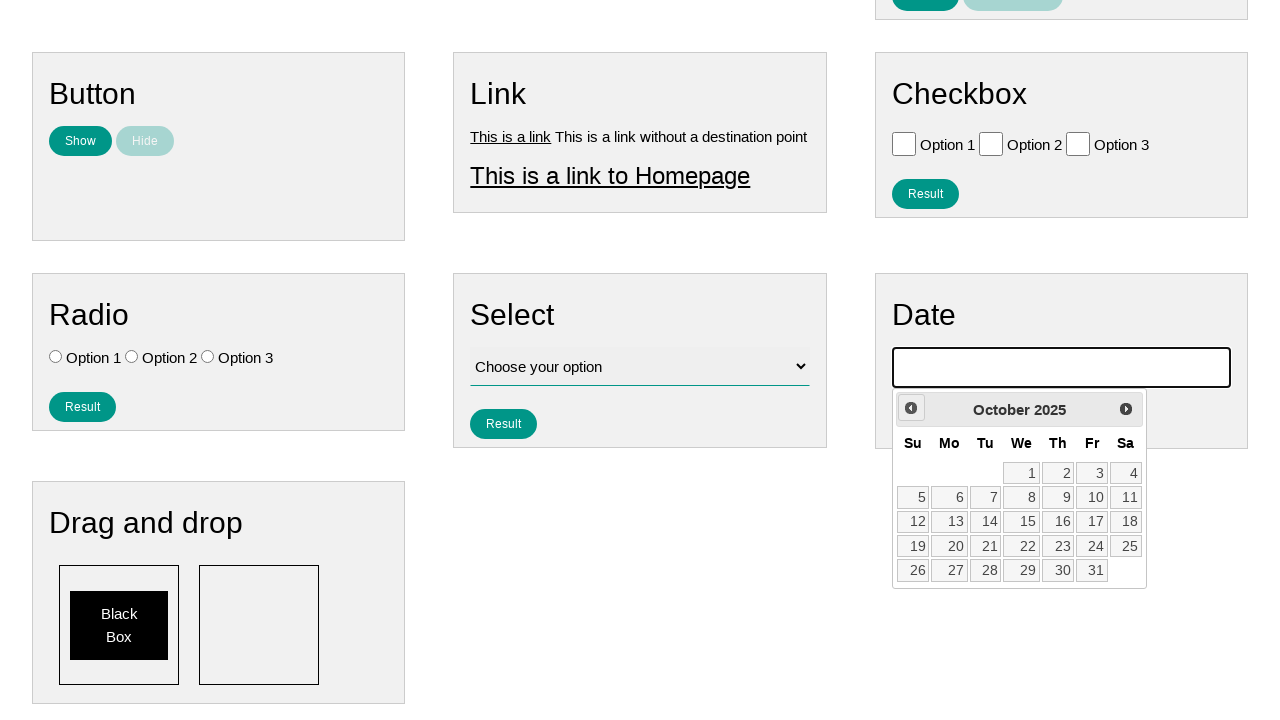

Clicked previous month button (iteration 5/10) at (911, 408) on .ui-datepicker-prev
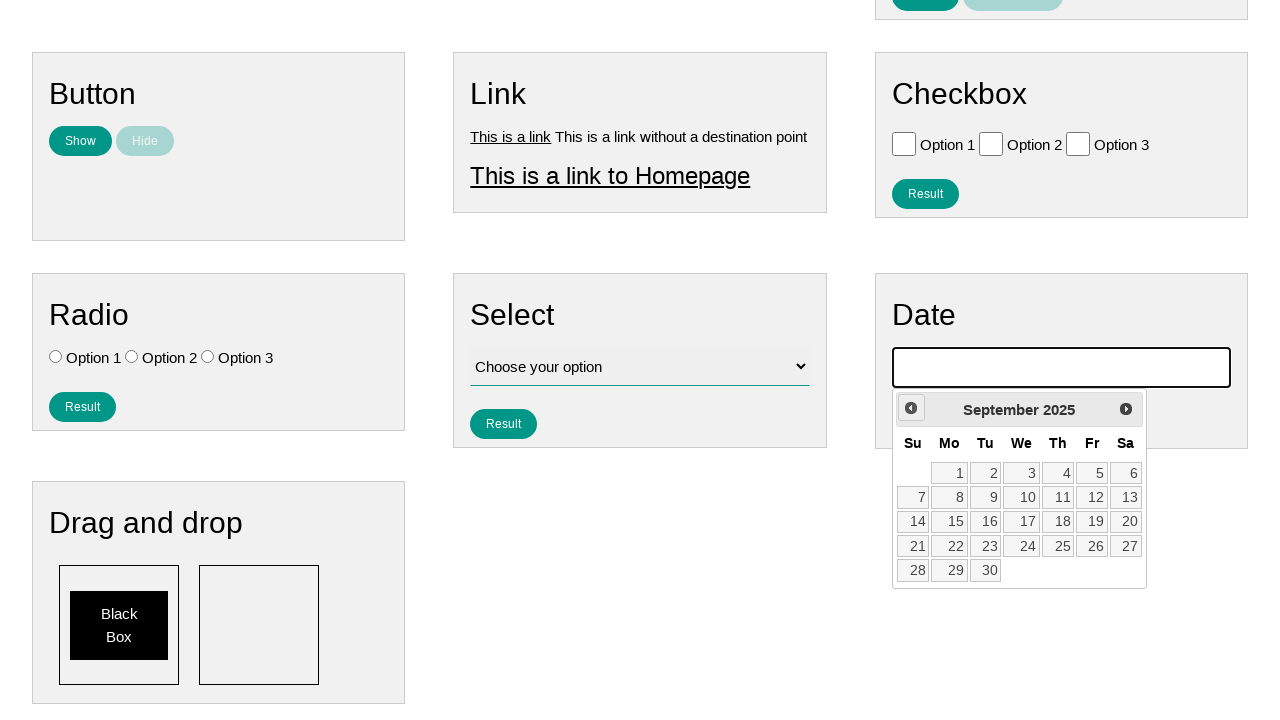

Clicked previous month button (iteration 6/10) at (911, 408) on .ui-datepicker-prev
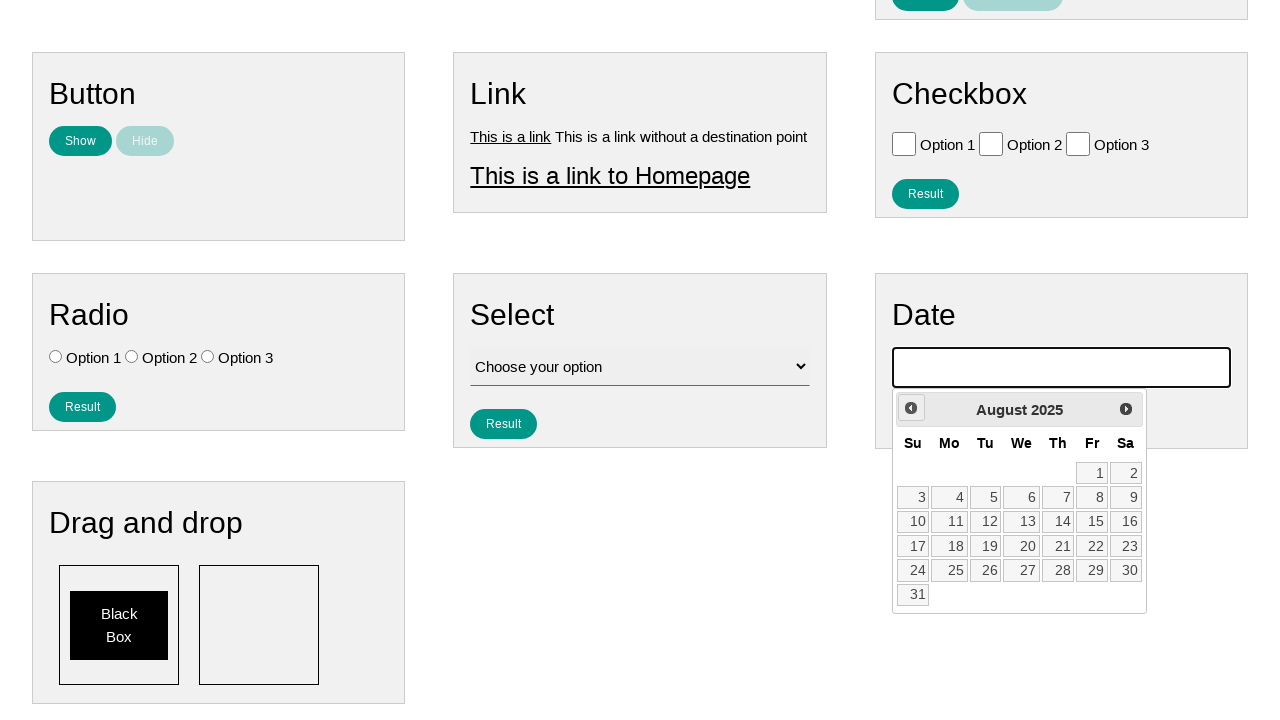

Clicked previous month button (iteration 7/10) at (911, 408) on .ui-datepicker-prev
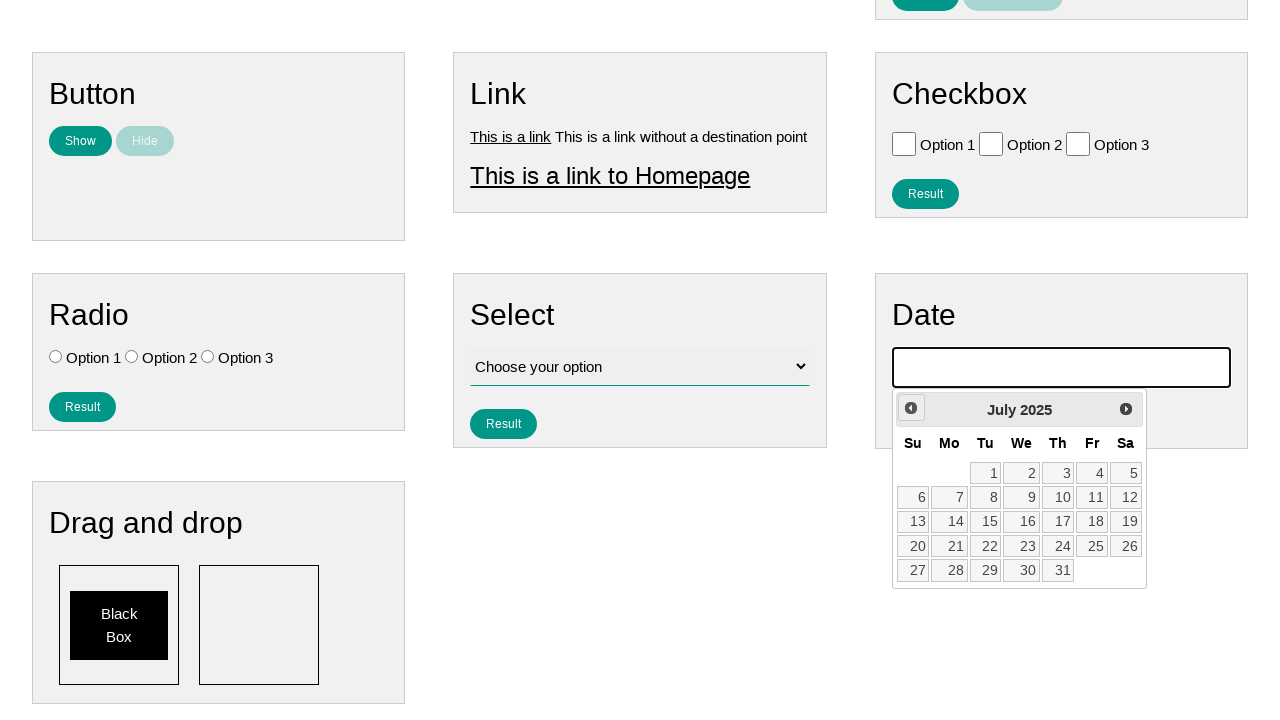

Clicked previous month button (iteration 8/10) at (911, 408) on .ui-datepicker-prev
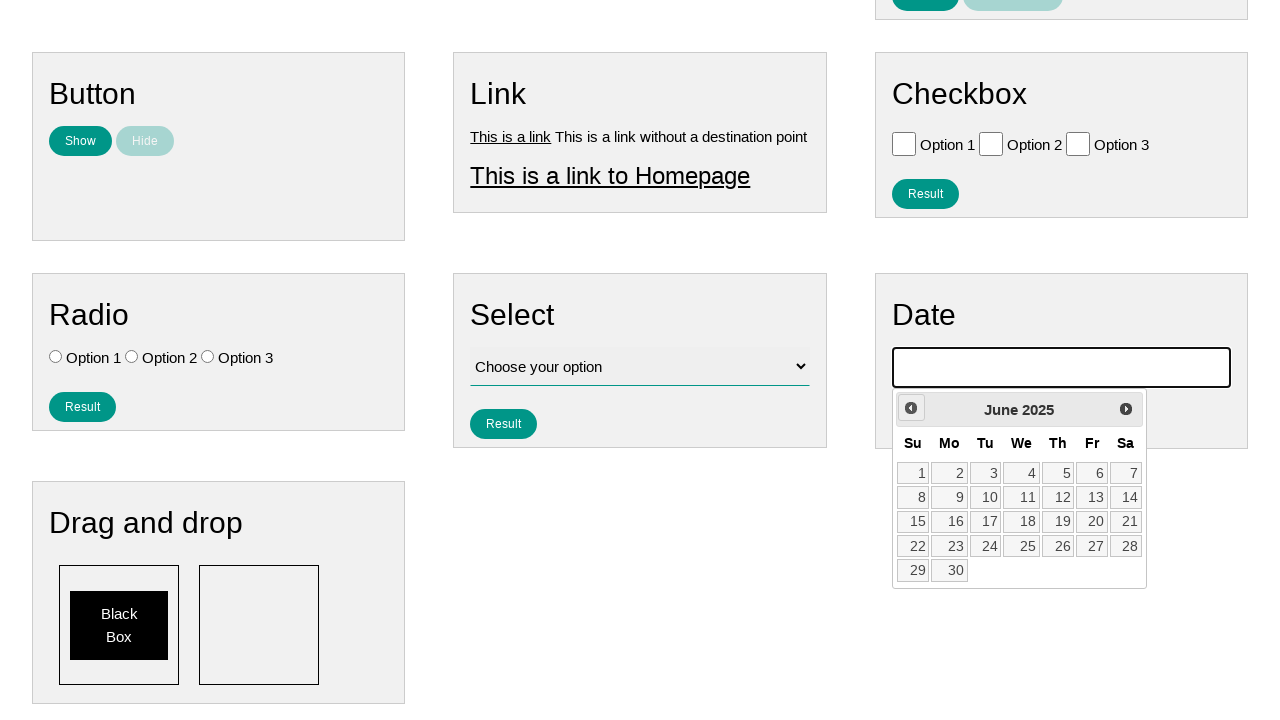

Clicked previous month button (iteration 9/10) at (911, 408) on .ui-datepicker-prev
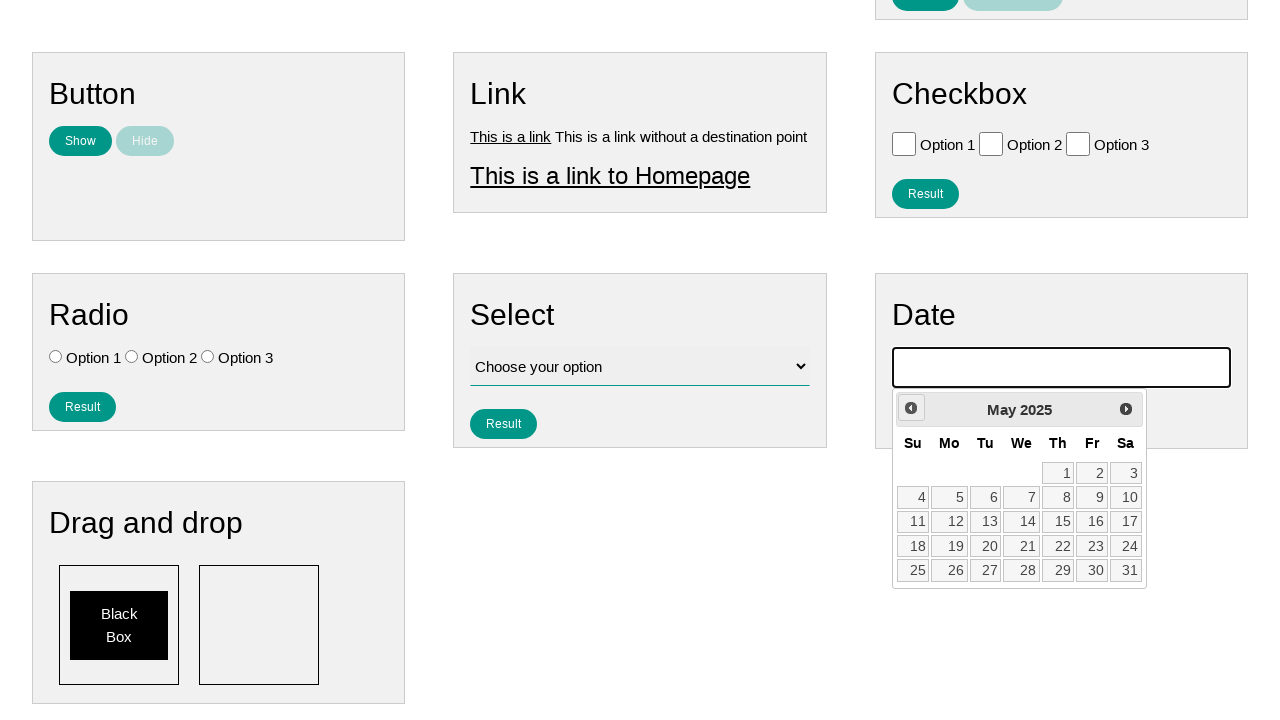

Clicked previous month button (iteration 10/10) at (911, 408) on .ui-datepicker-prev
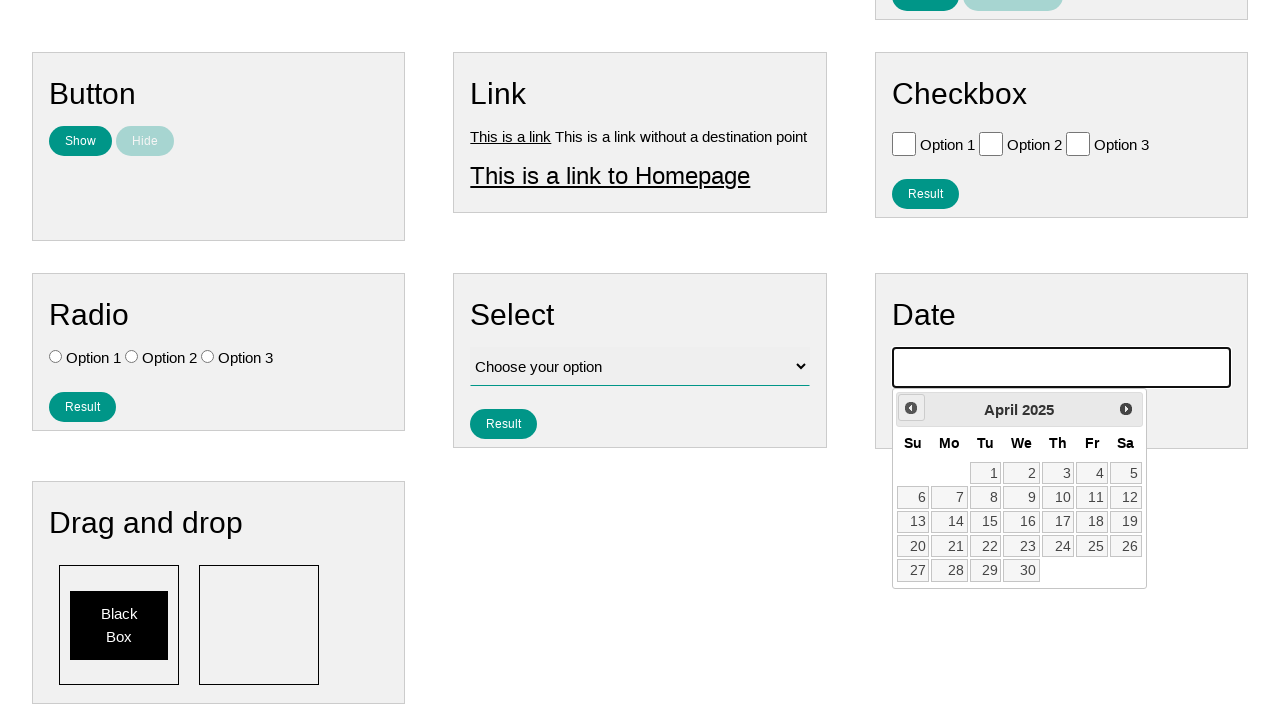

Selected the 15th day from the calendar at (986, 522) on xpath=//a[text()='15']
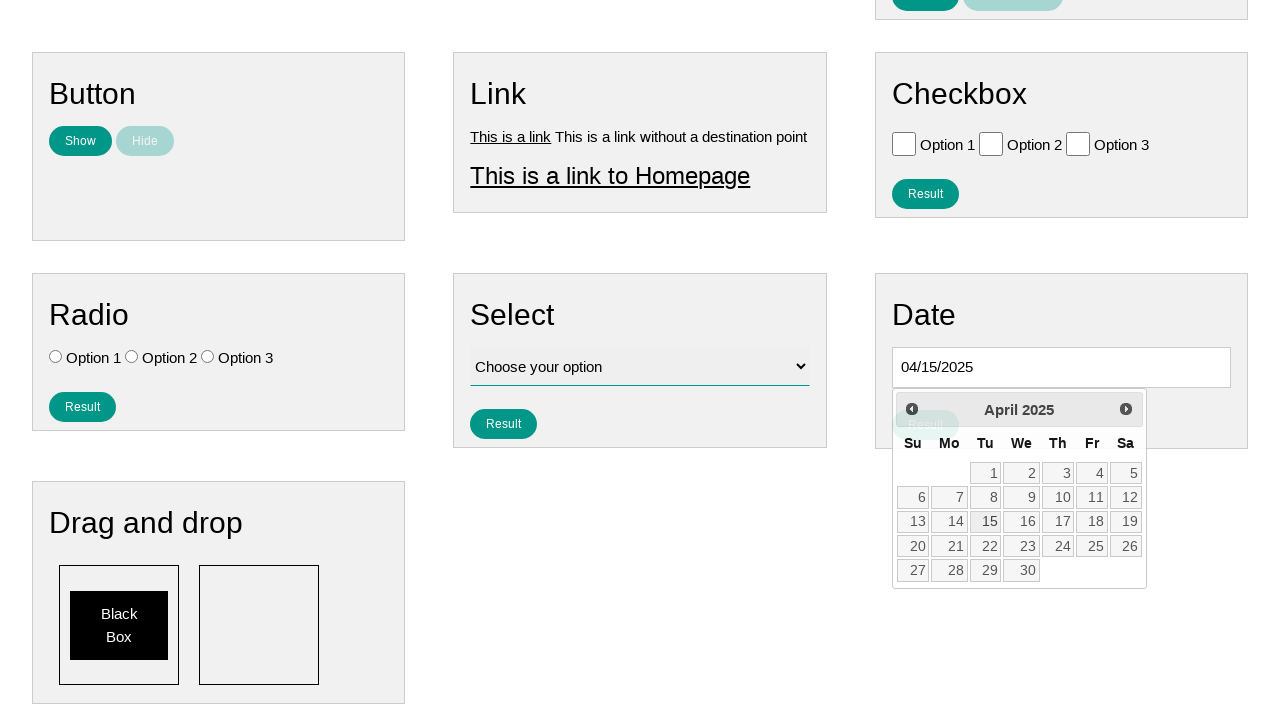

Cleared the date input field on #vfb-8
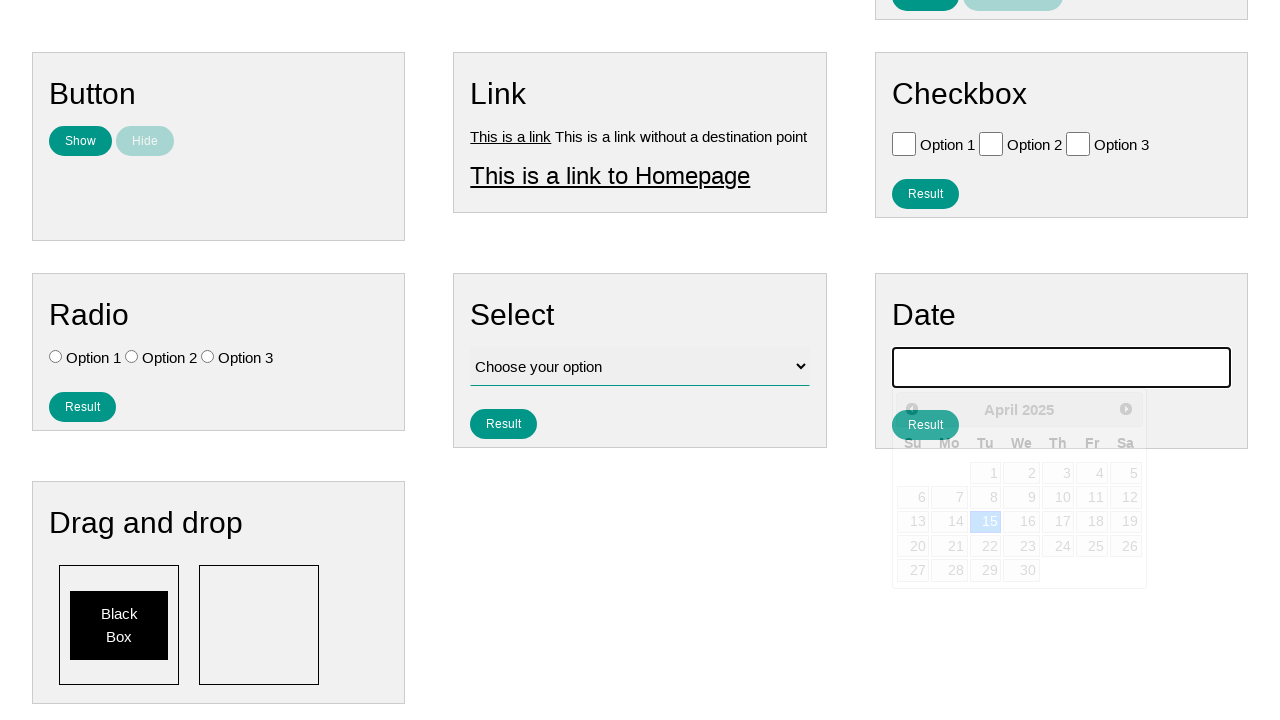

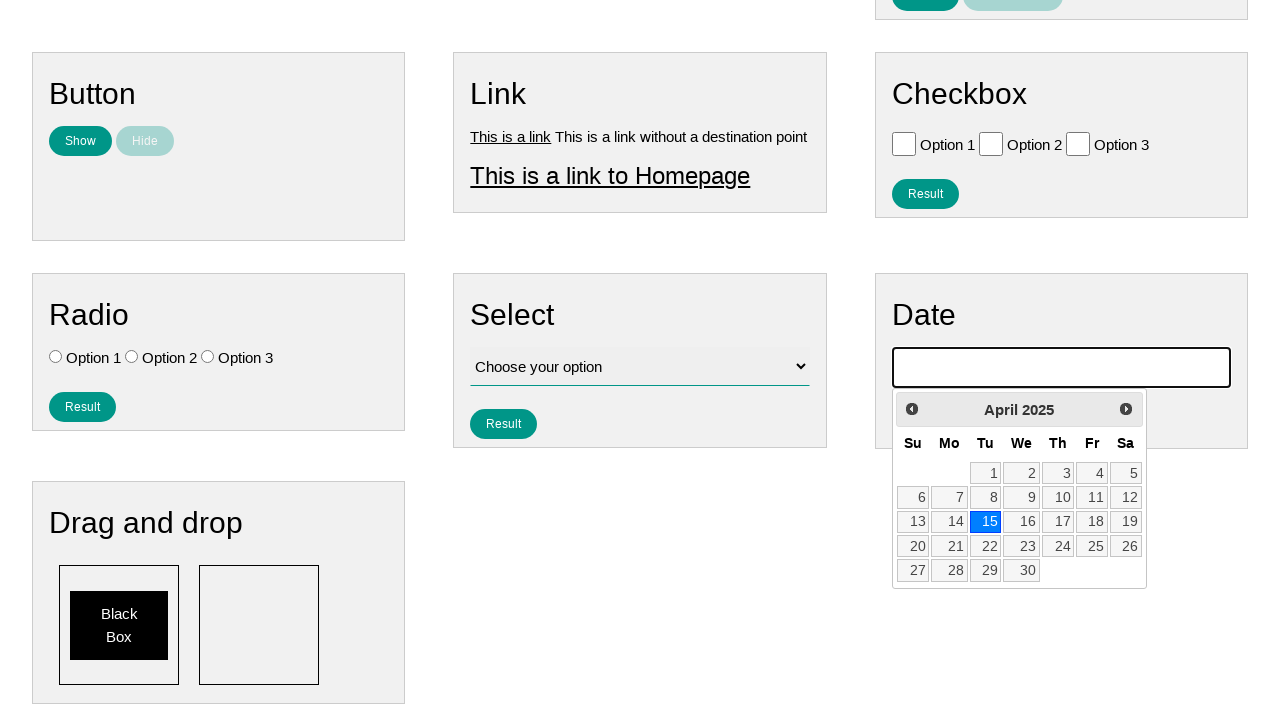